Tests browser tab switching by clicking a button to open a new tab, then switches to the new tab by index and clicks on an element in the new tab.

Starting URL: https://demoqa.com/browser-windows

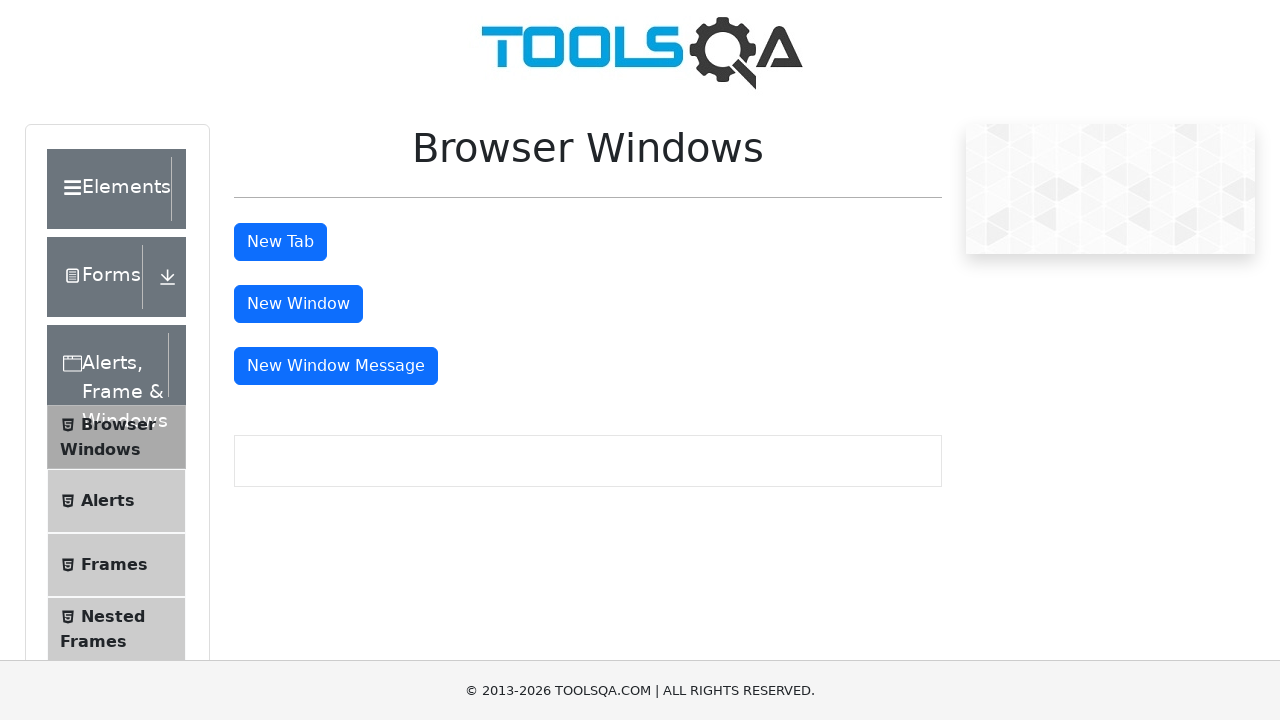

Clicked 'New Tab' button to open a new tab at (280, 242) on button#tabButton
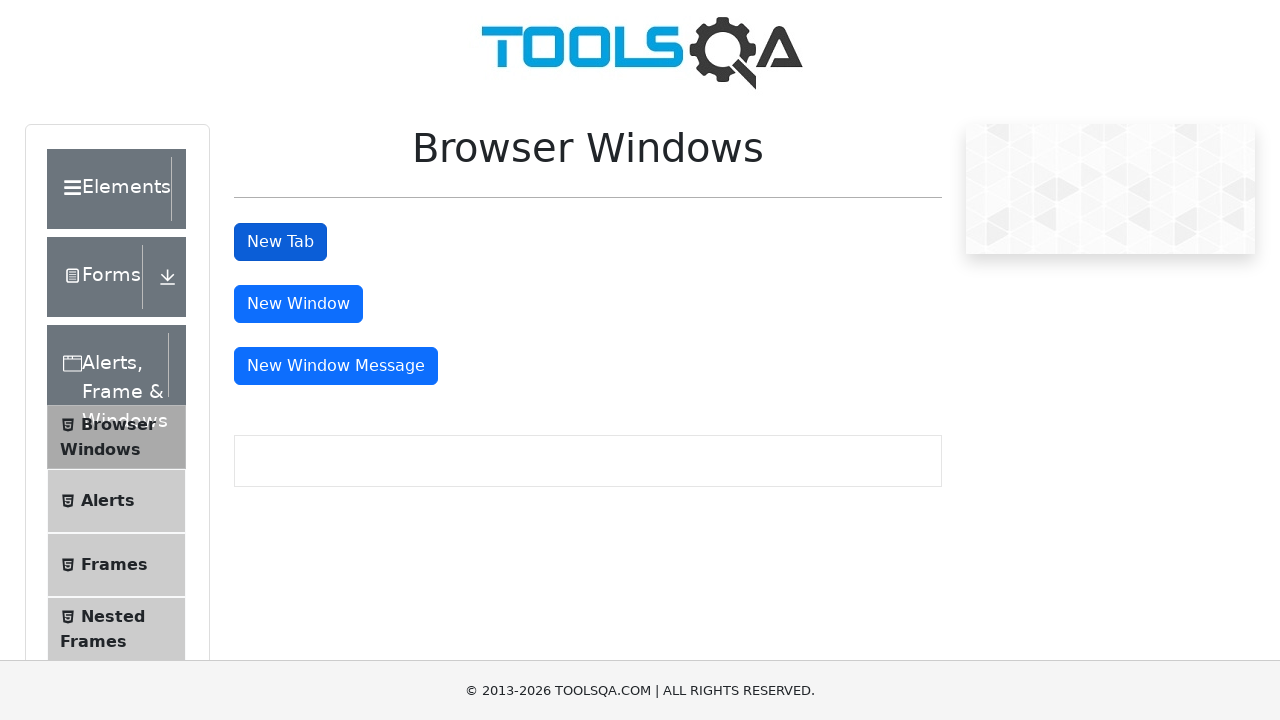

New tab opened and captured
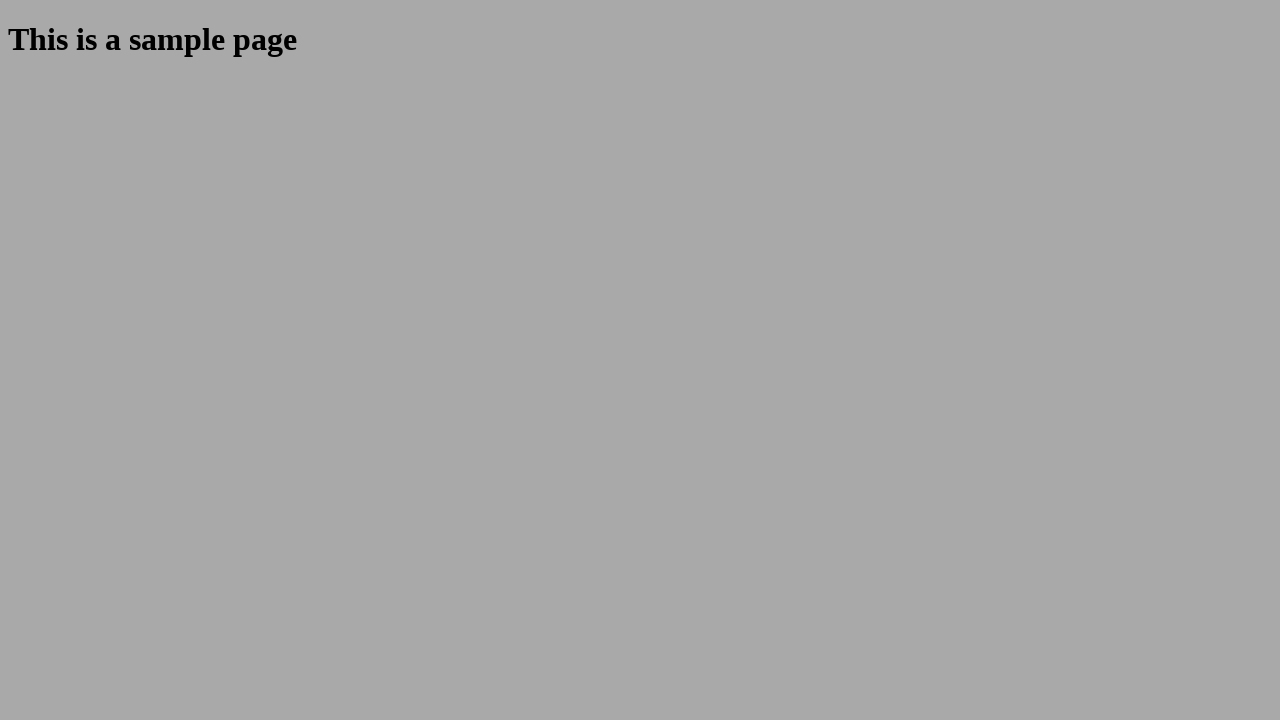

Sample heading element loaded in new tab
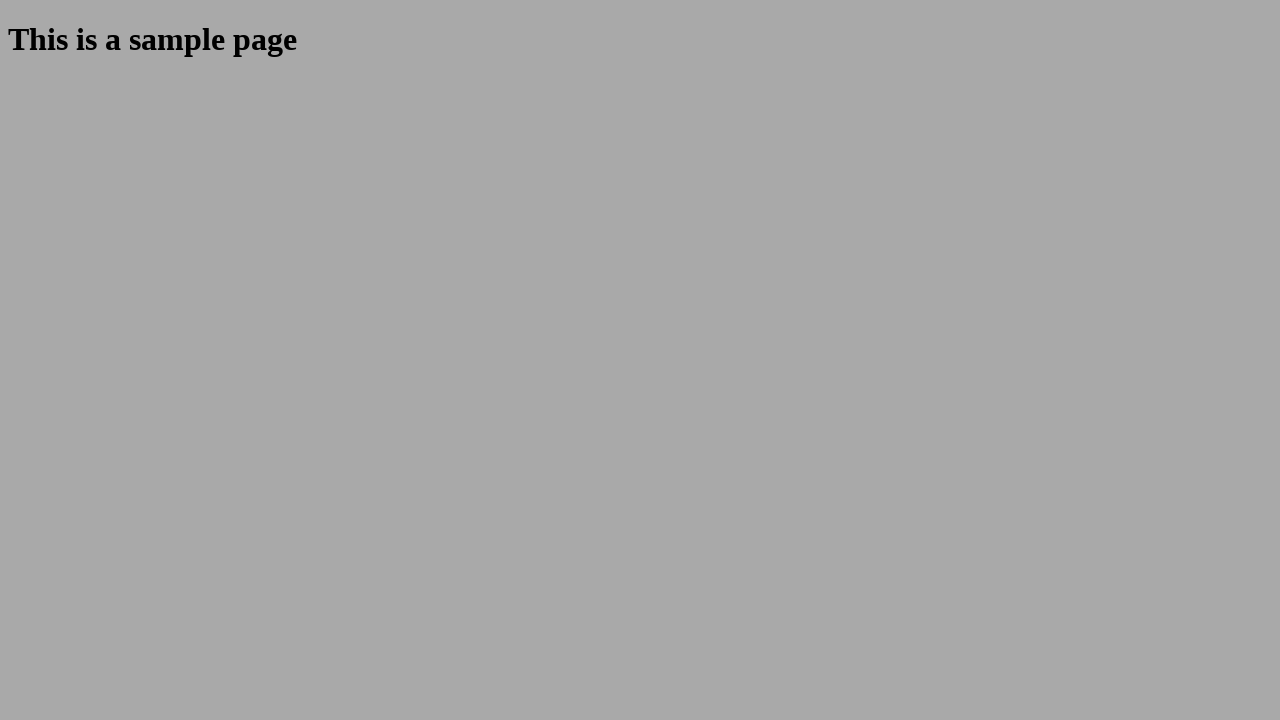

Clicked sample heading element in new tab at (640, 40) on h1#sampleHeading
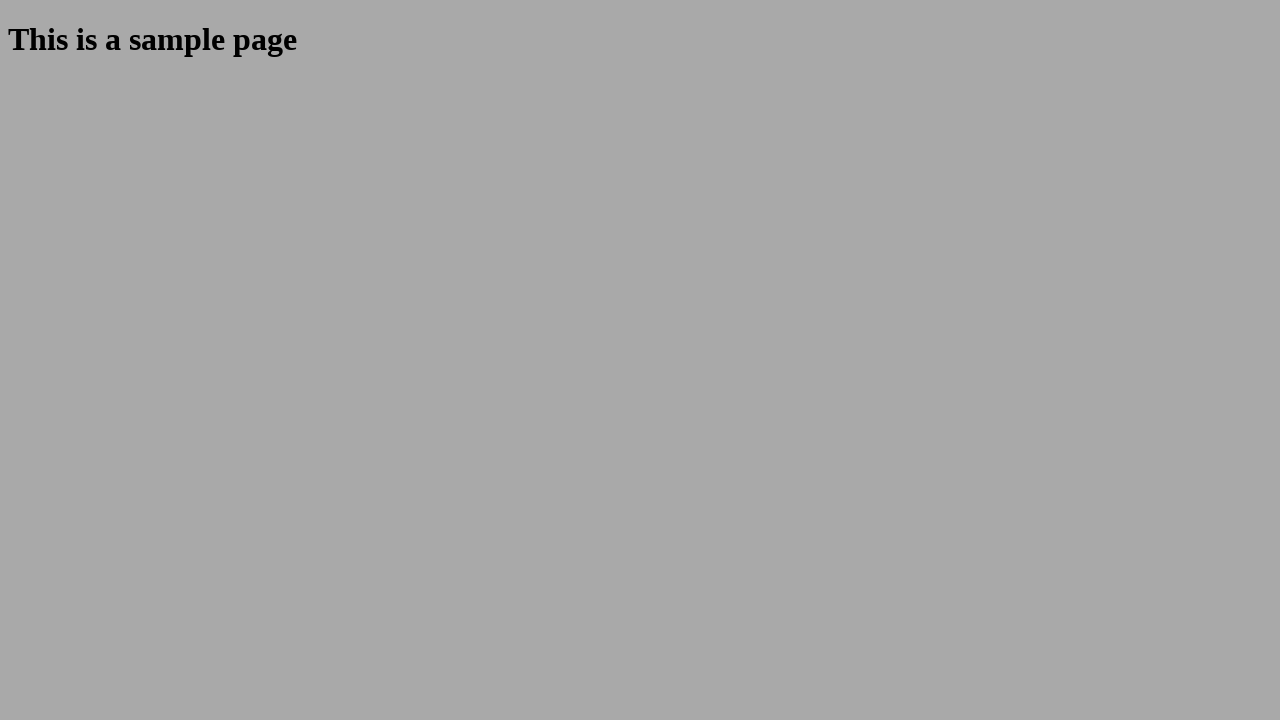

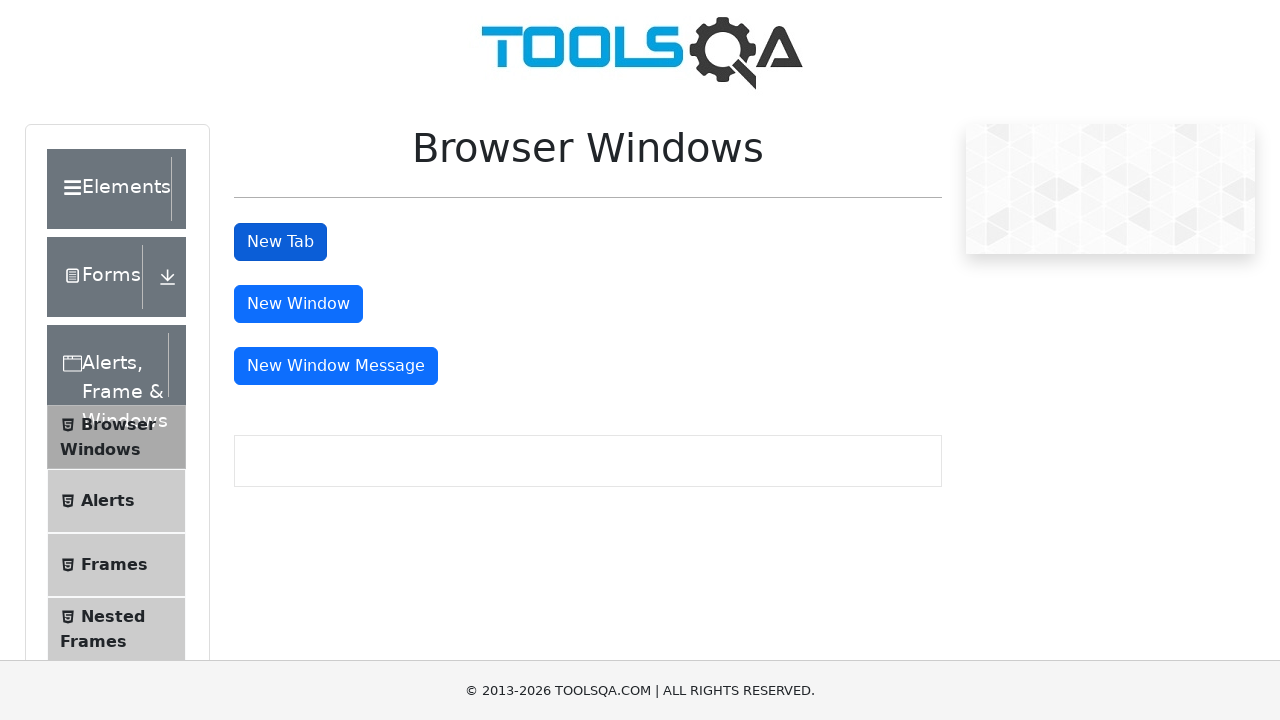